Tests Python.org search functionality by entering a search term and verifying results are displayed

Starting URL: http://www.python.org

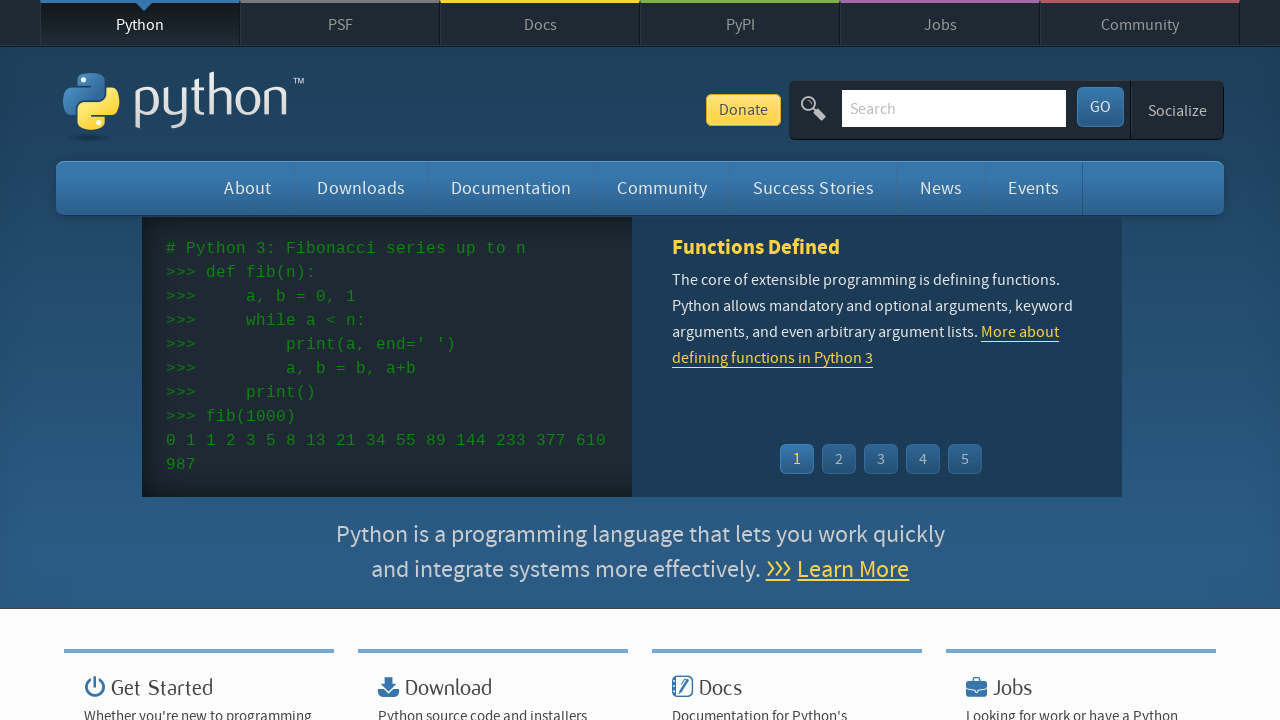

Located search input field
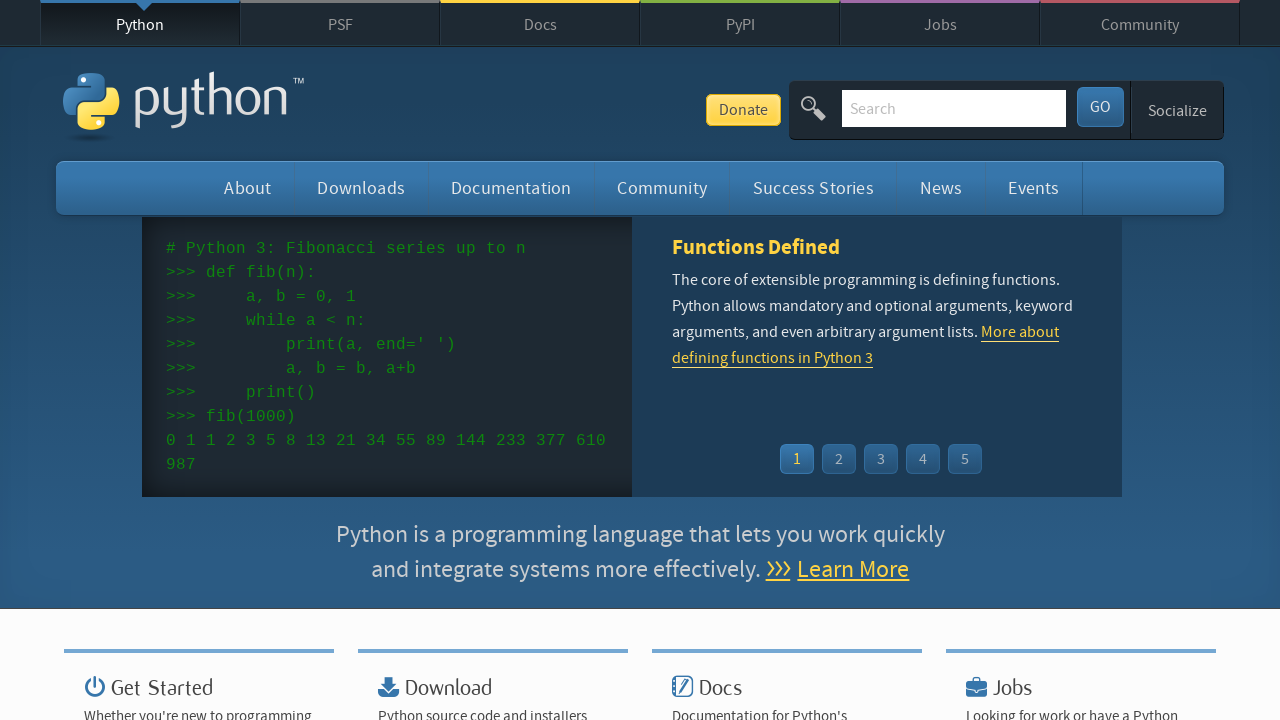

Cleared search input field on input[name='q']
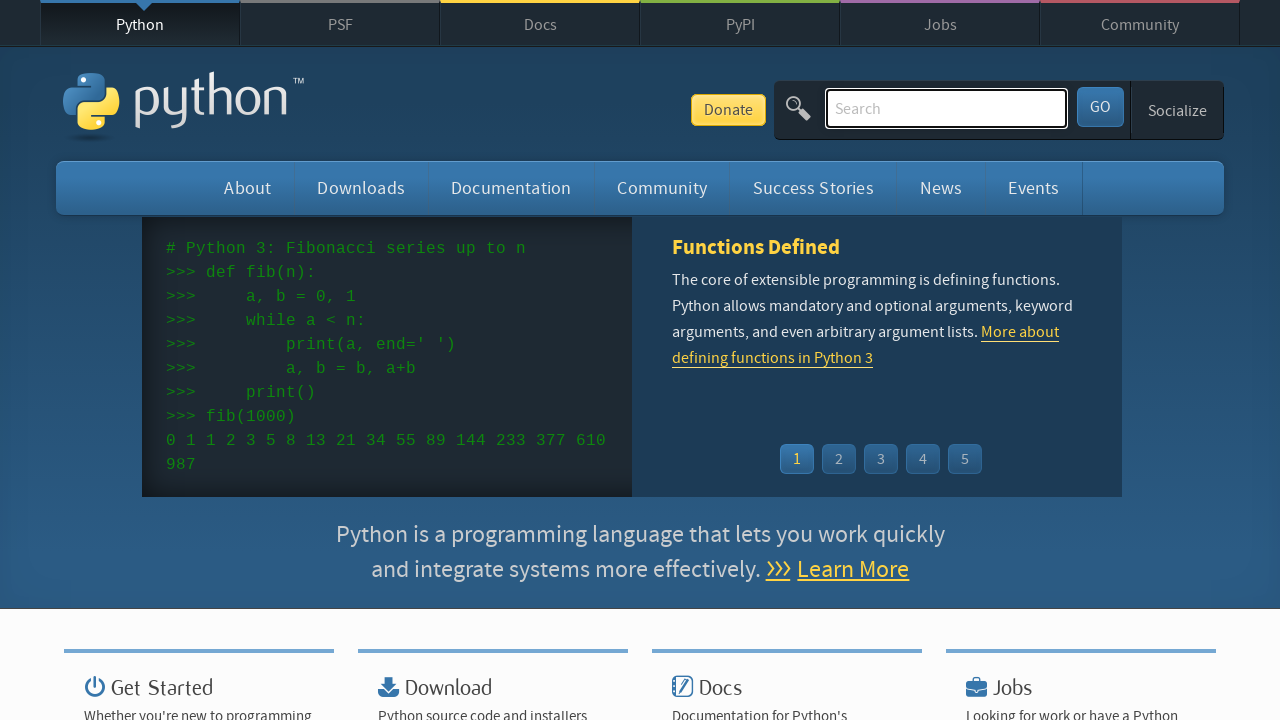

Entered search term 'pycon' on input[name='q']
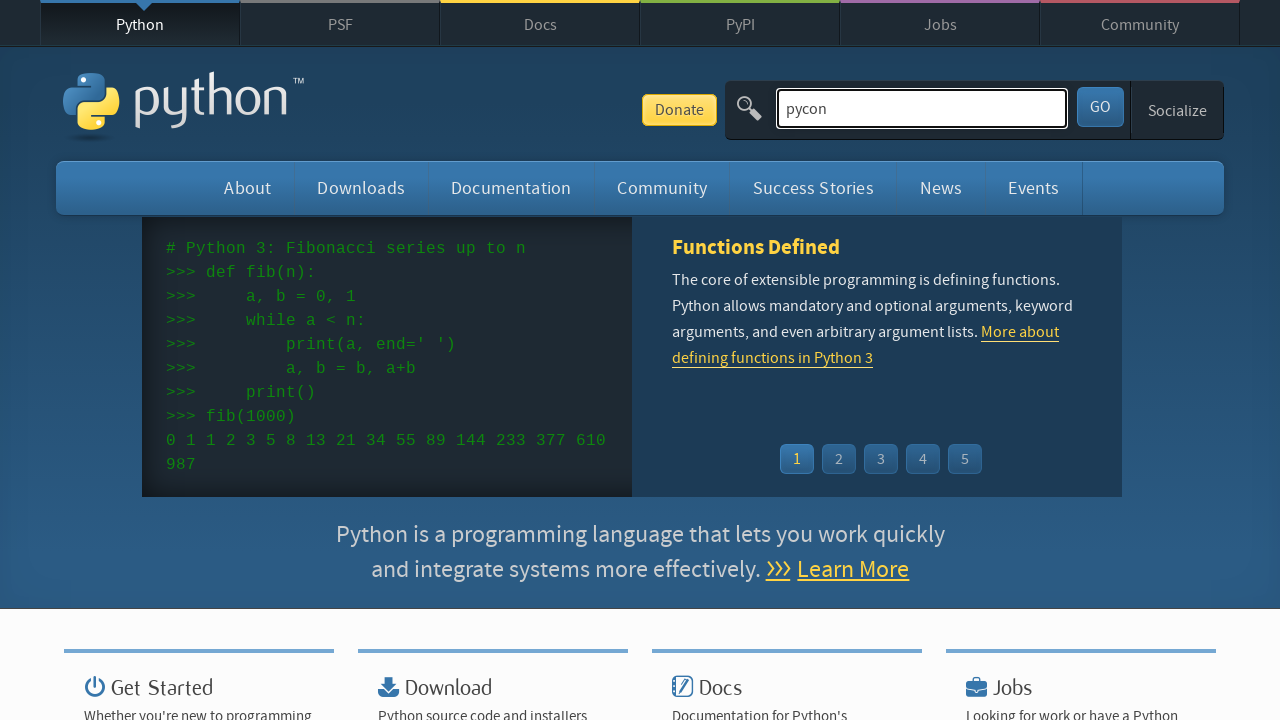

Pressed Enter to submit search on input[name='q']
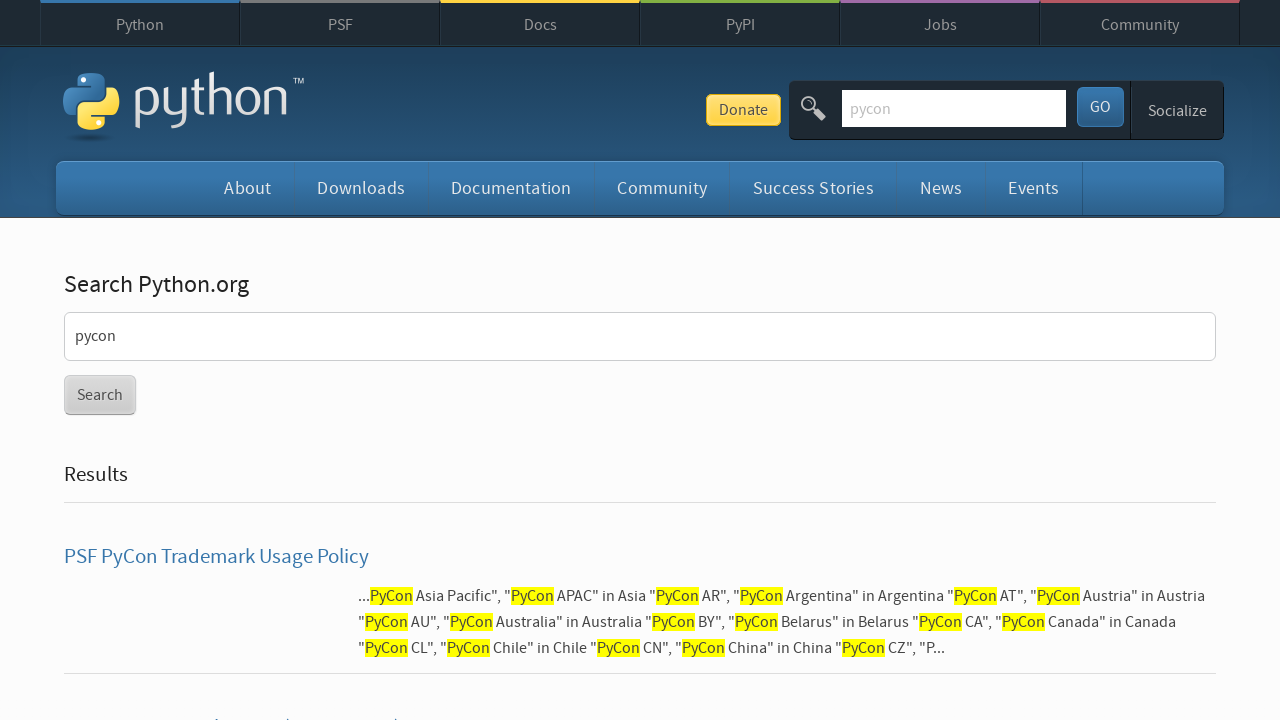

Search results page loaded and network idle
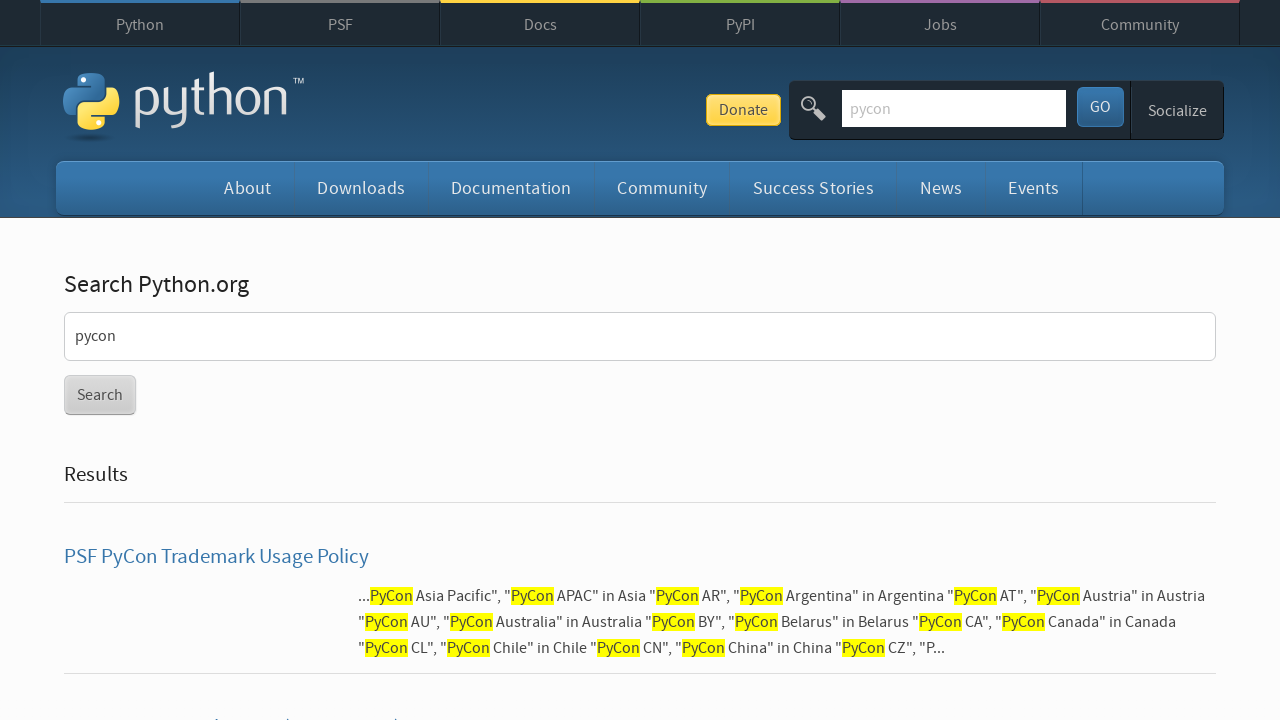

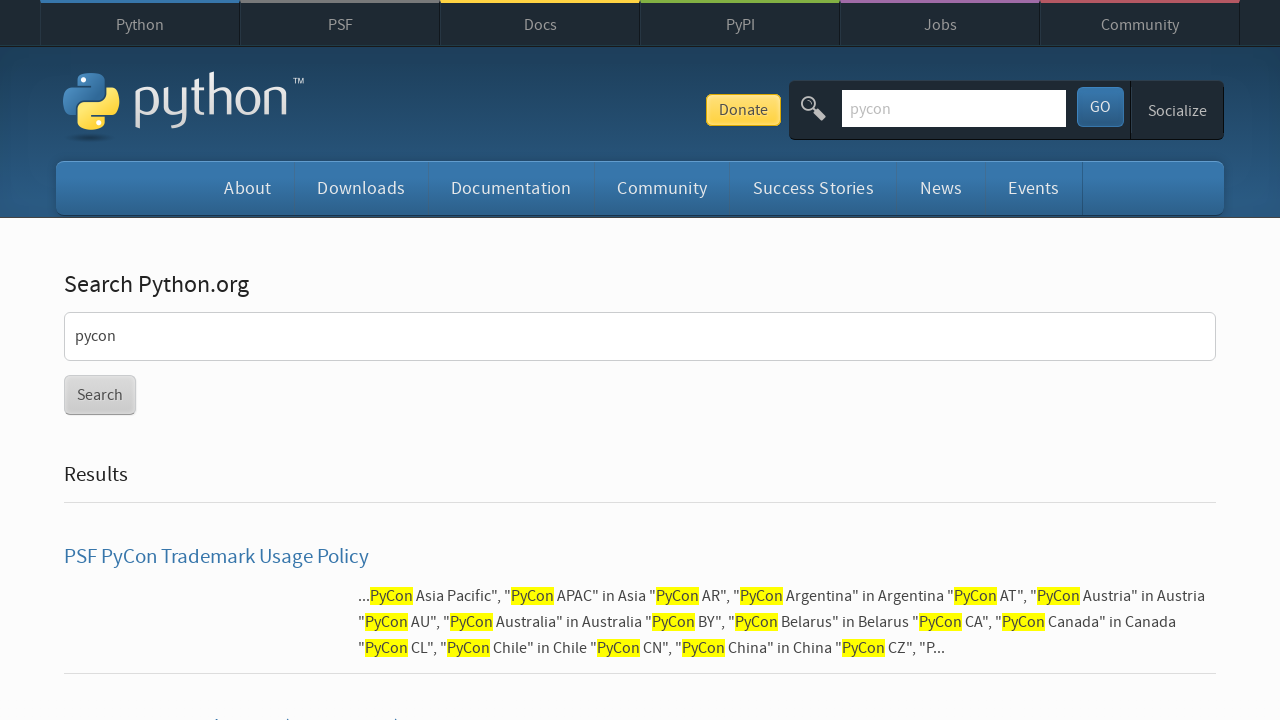